Tests mouse hover functionality by hovering over multiple menu items in sequence (SwitchTo, Widgets, Interactions, WYSIWYG, More) to reveal dropdown menus.

Starting URL: https://demo.automationtesting.in/Register.html

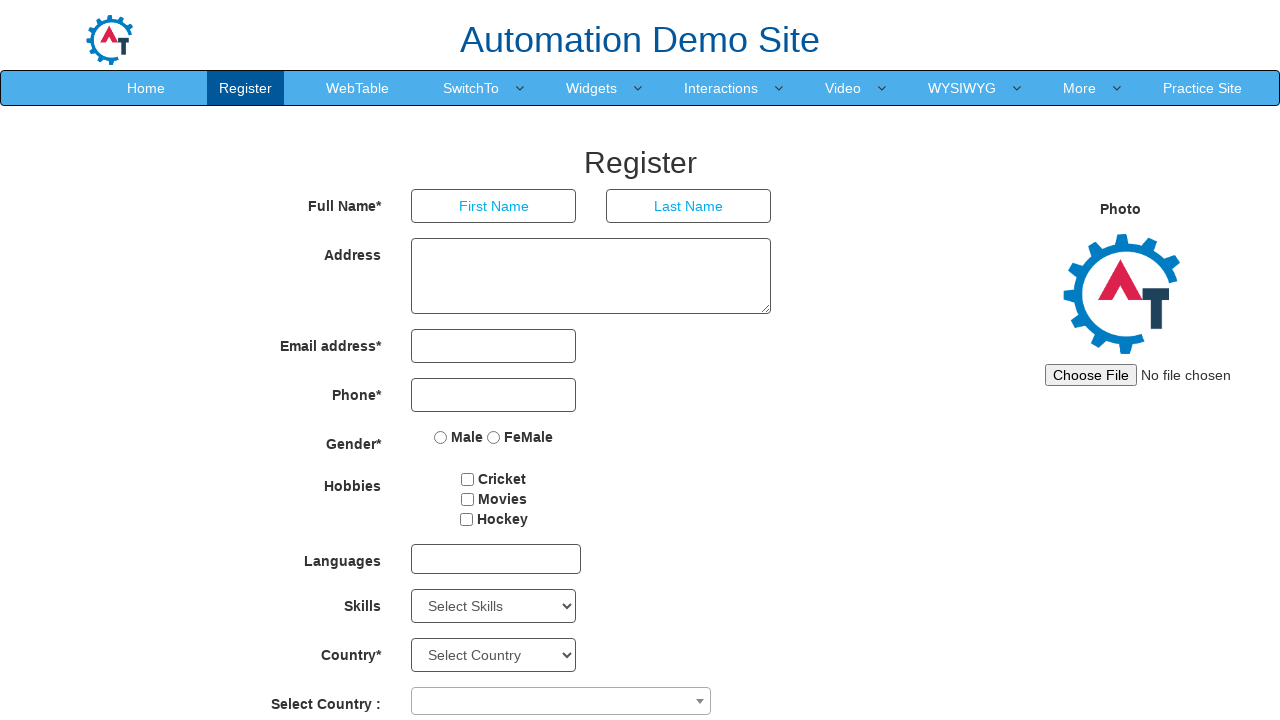

Hovered over SwitchTo menu item to reveal dropdown at (471, 88) on xpath=//*[text()='SwitchTo']
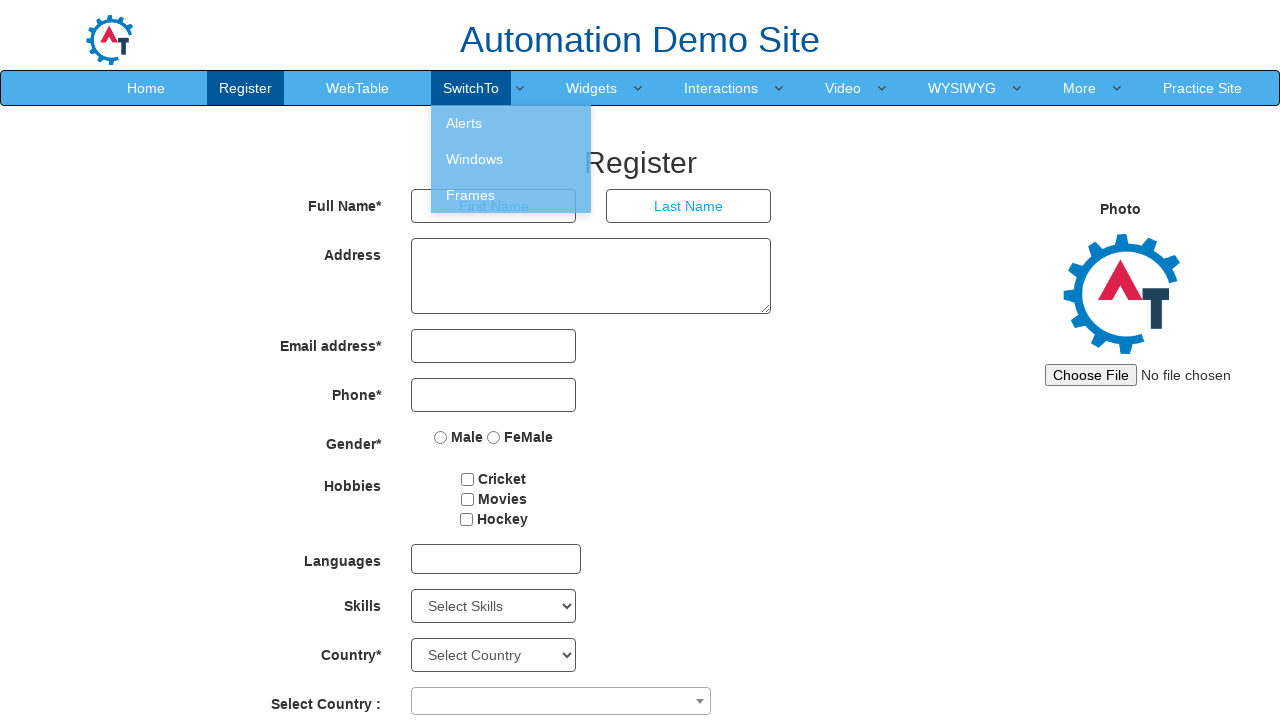

Hovered over Widgets menu item to reveal dropdown at (592, 88) on xpath=//*[text()='Widgets']
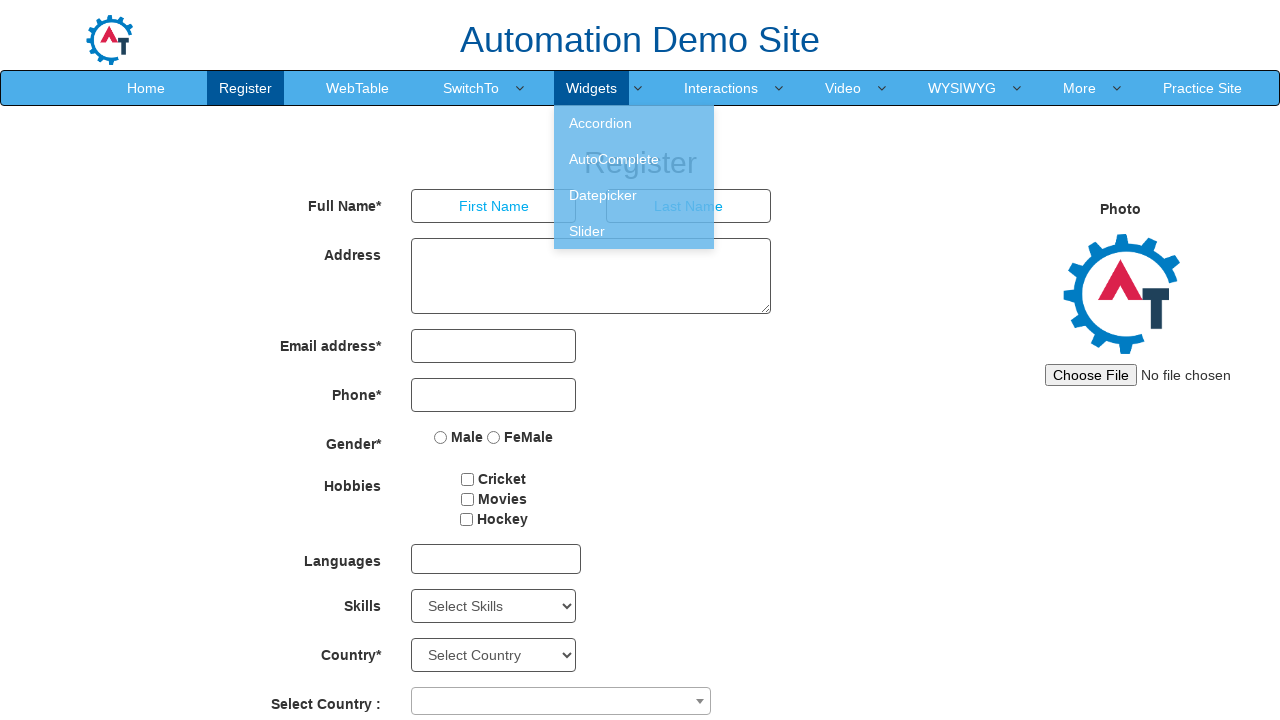

Hovered over Interactions menu item to reveal dropdown at (721, 88) on xpath=//*[text()='Interactions ']
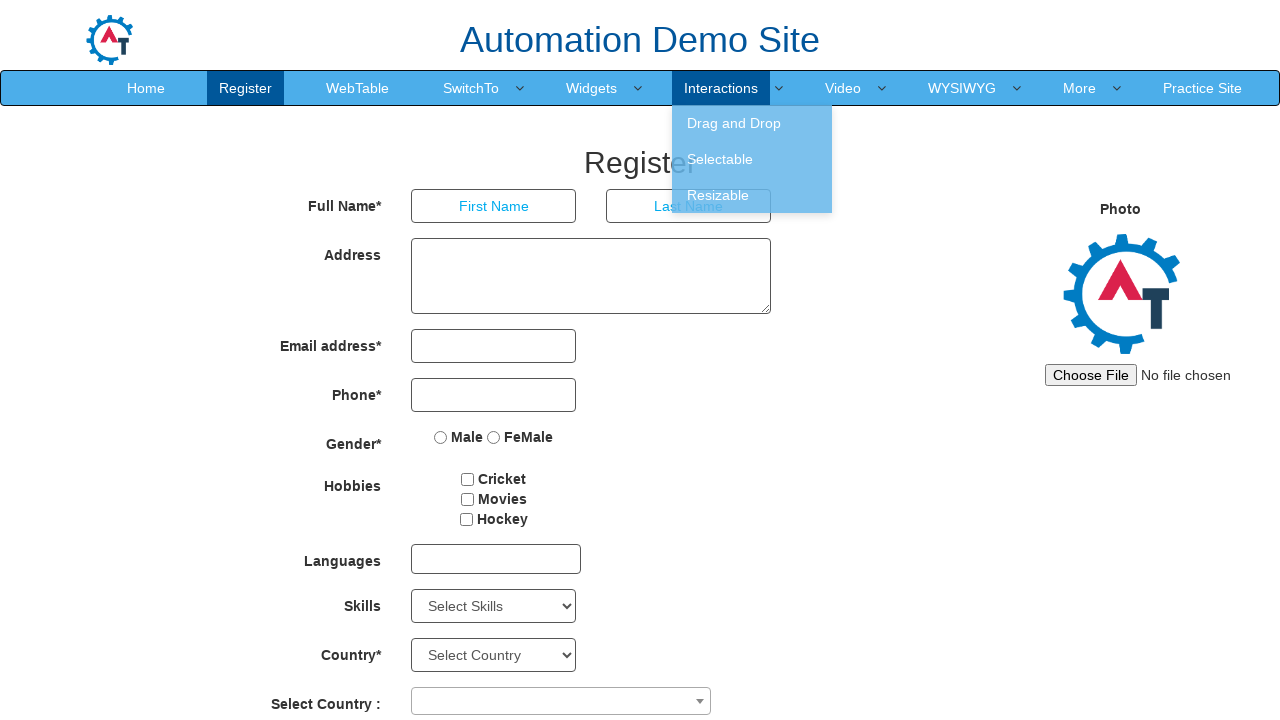

Hovered over WYSIWYG menu item to reveal dropdown at (962, 88) on xpath=//*[text()='WYSIWYG']
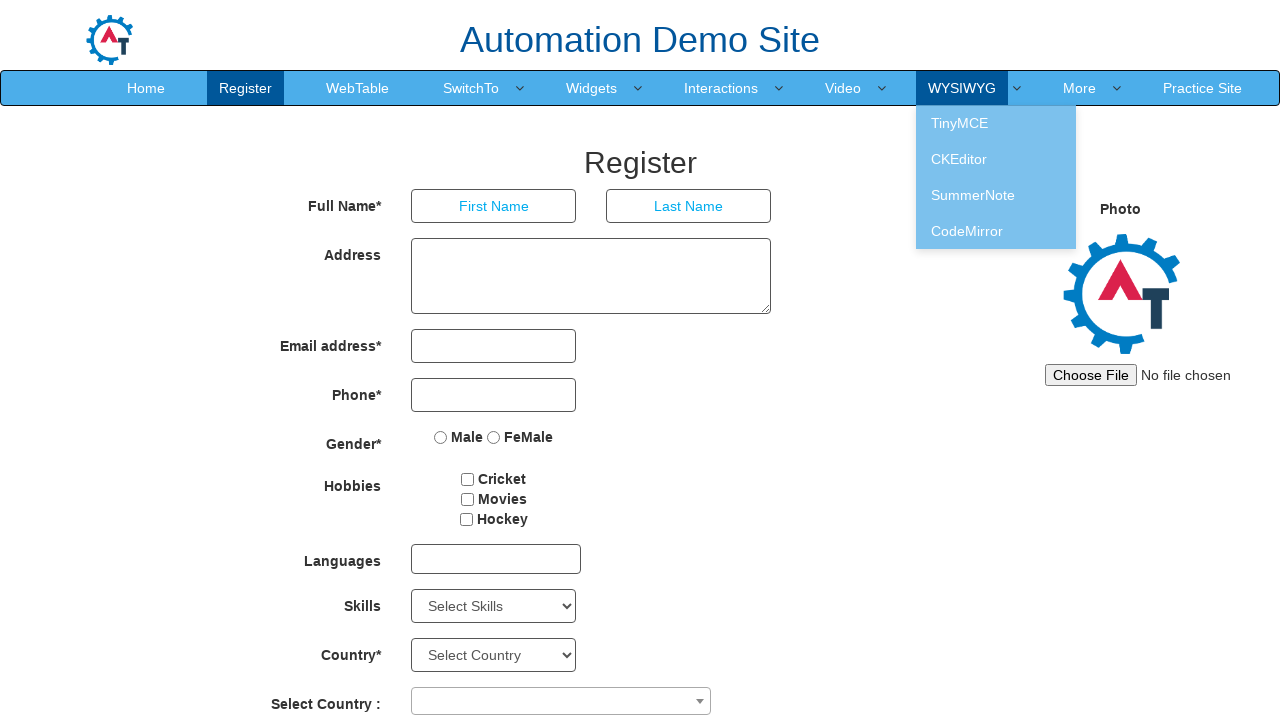

Hovered over More menu item to reveal dropdown at (1080, 88) on xpath=//*[text()='More']
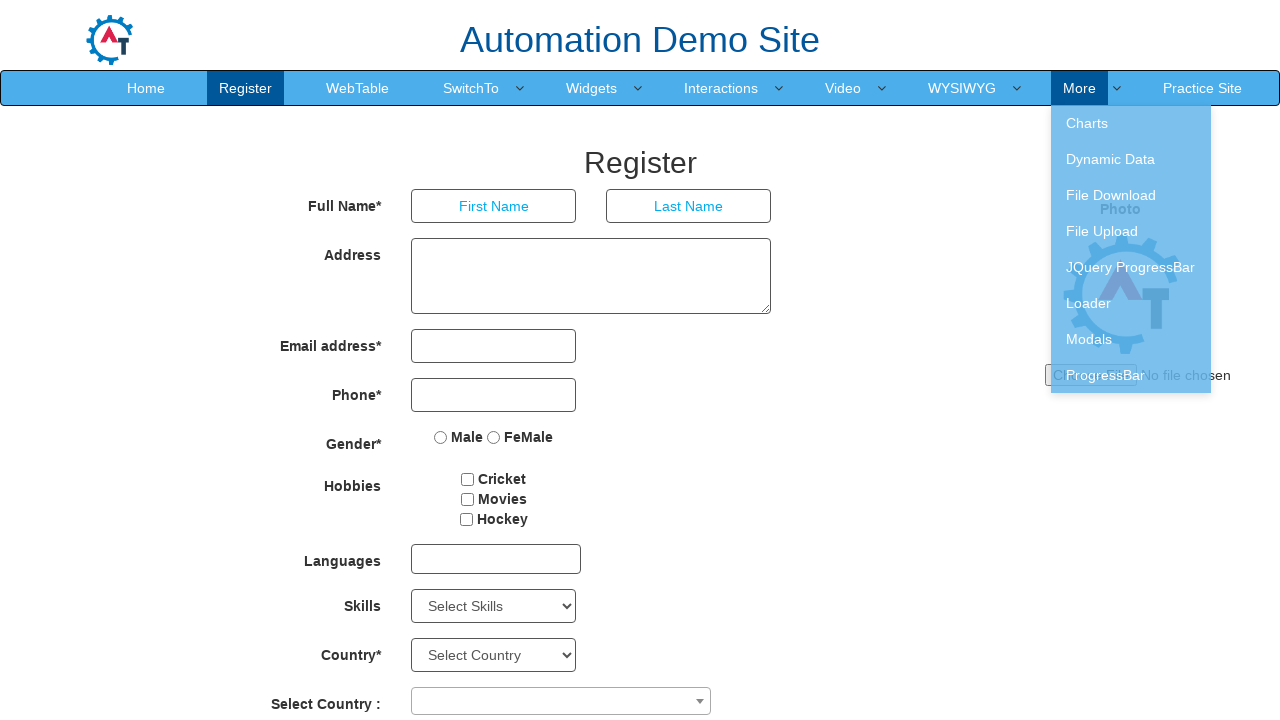

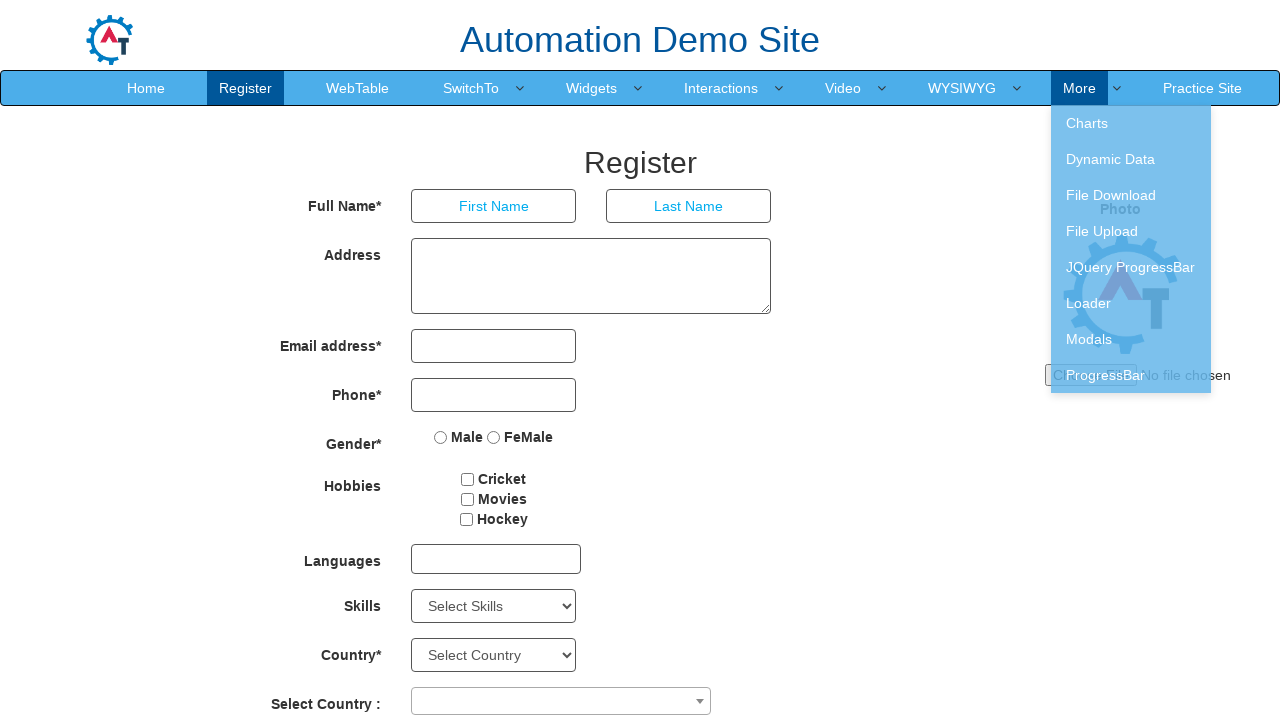